Tests the subscription feature by verifying the Subscription heading is visible, entering an email address, and verifying the success message

Starting URL: http://automationexercise.com

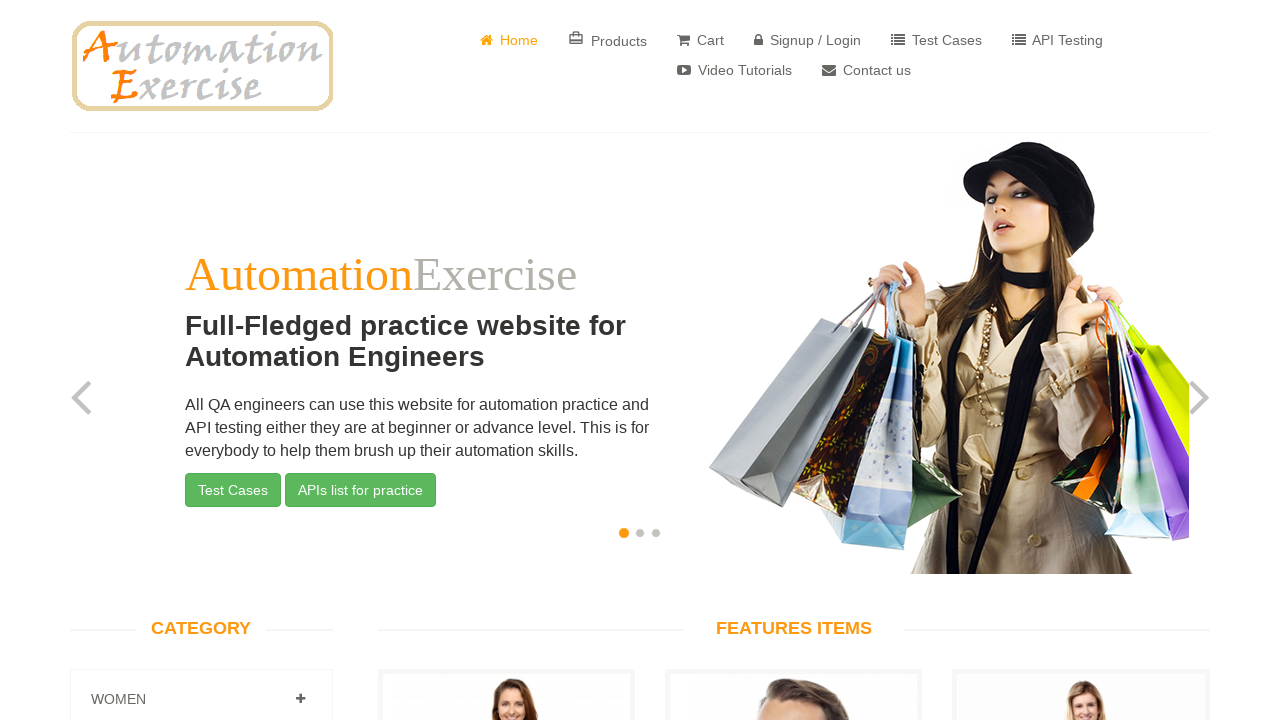

Scrolled down to view subscription section
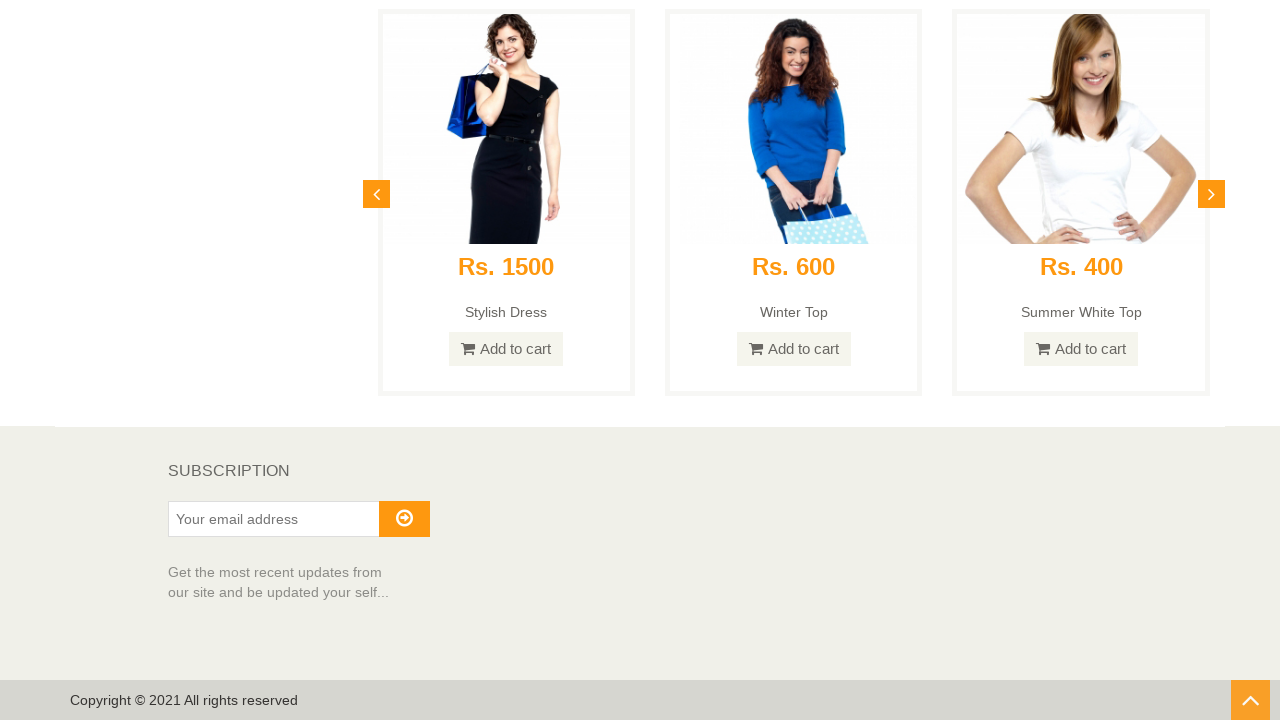

Located Subscription heading element
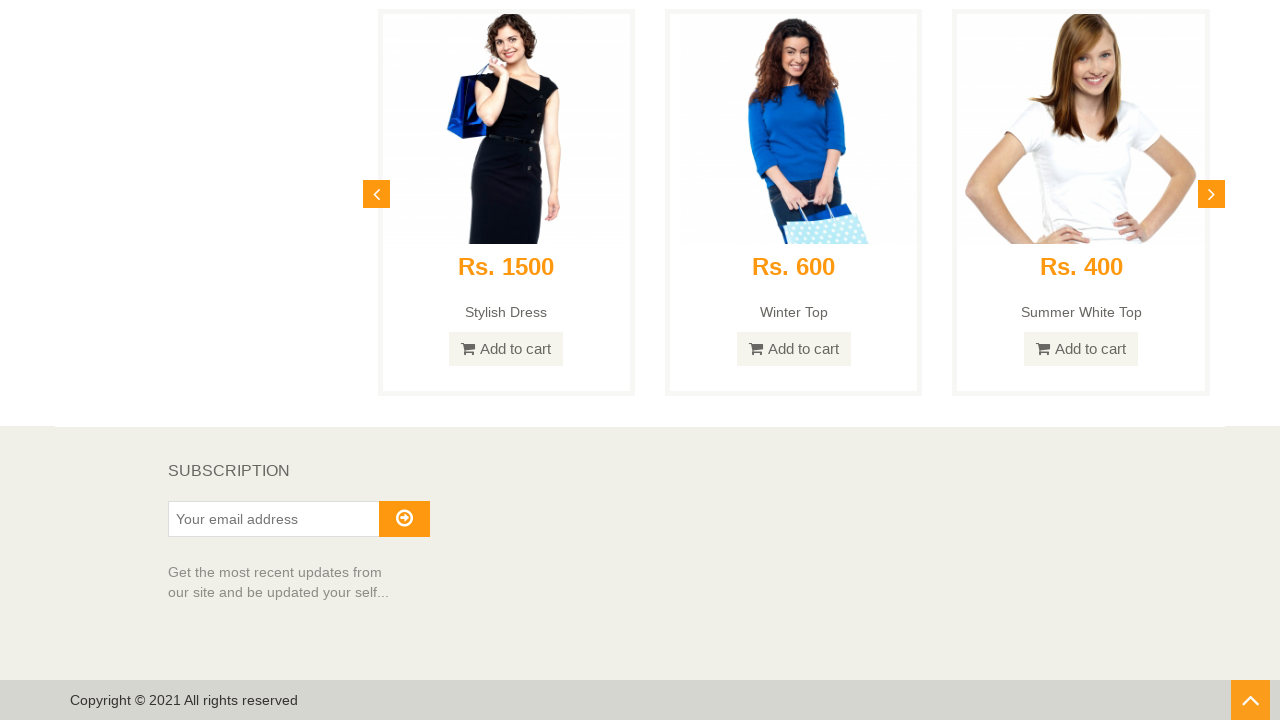

Verified Subscription heading is visible
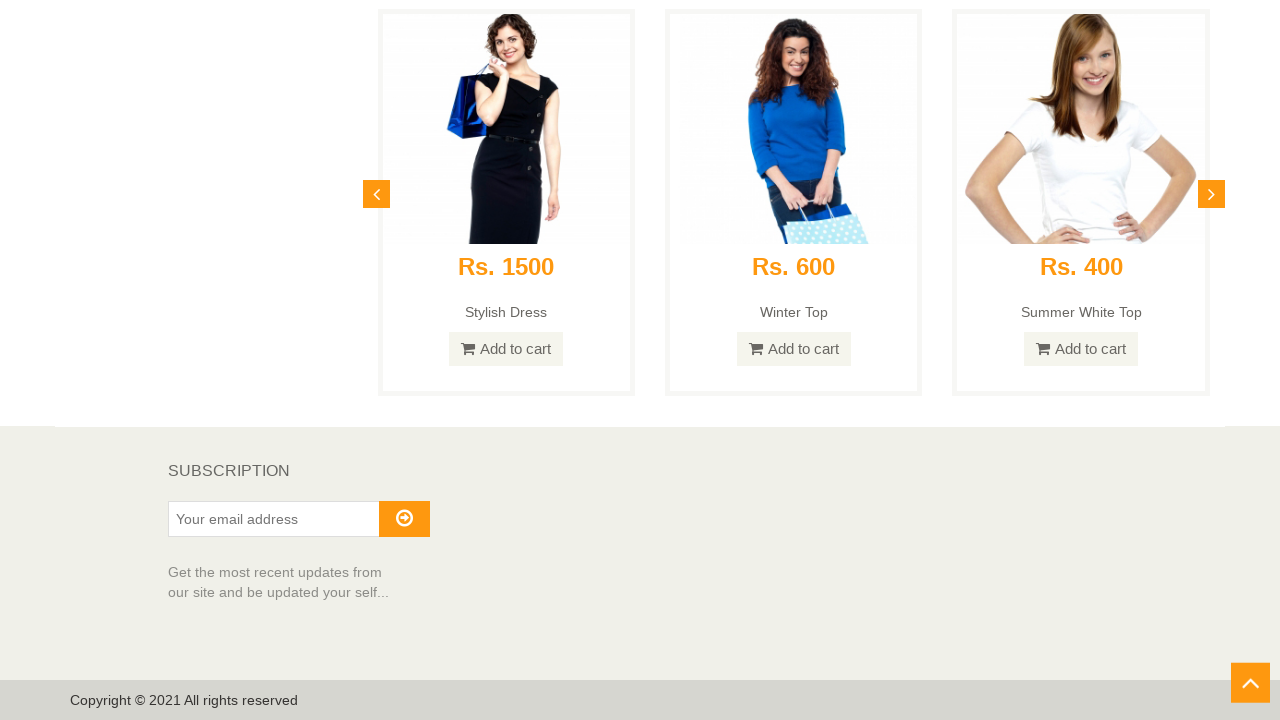

Entered email address 'subscriber_test@example.com' in subscription field on #susbscribe_email
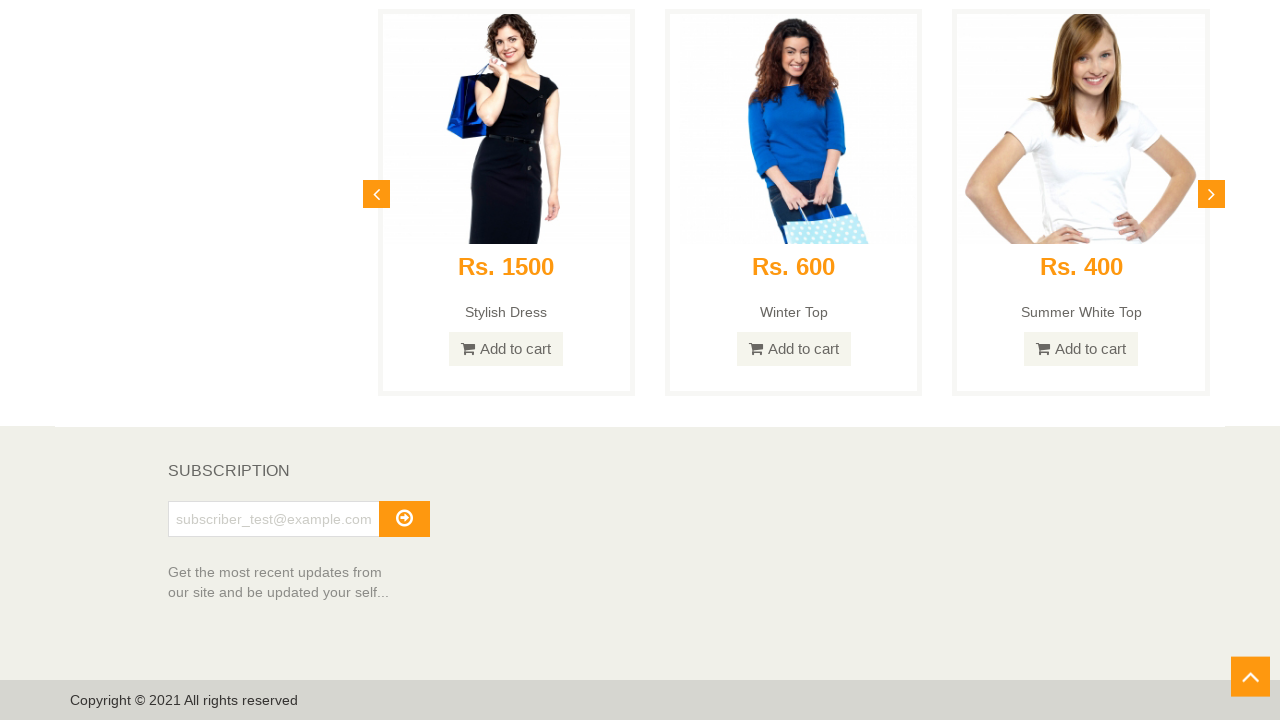

Pressed Enter to submit subscription on #susbscribe_email
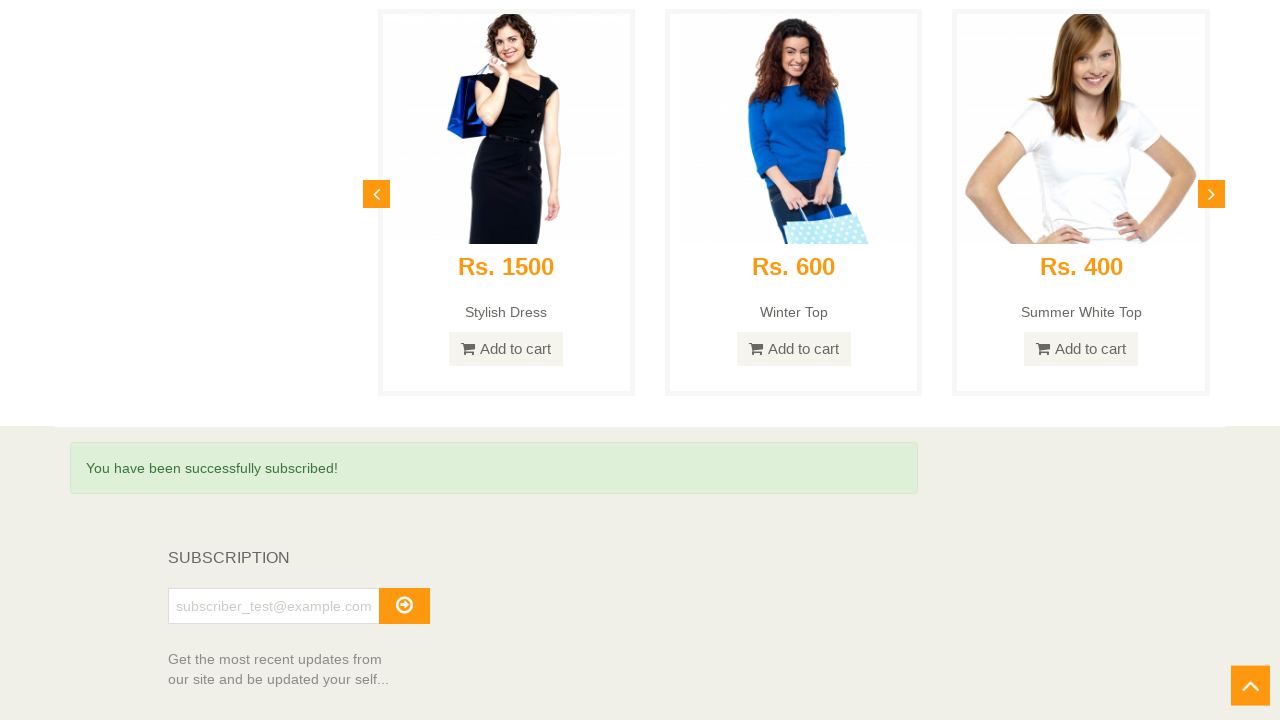

Waited for success message to appear
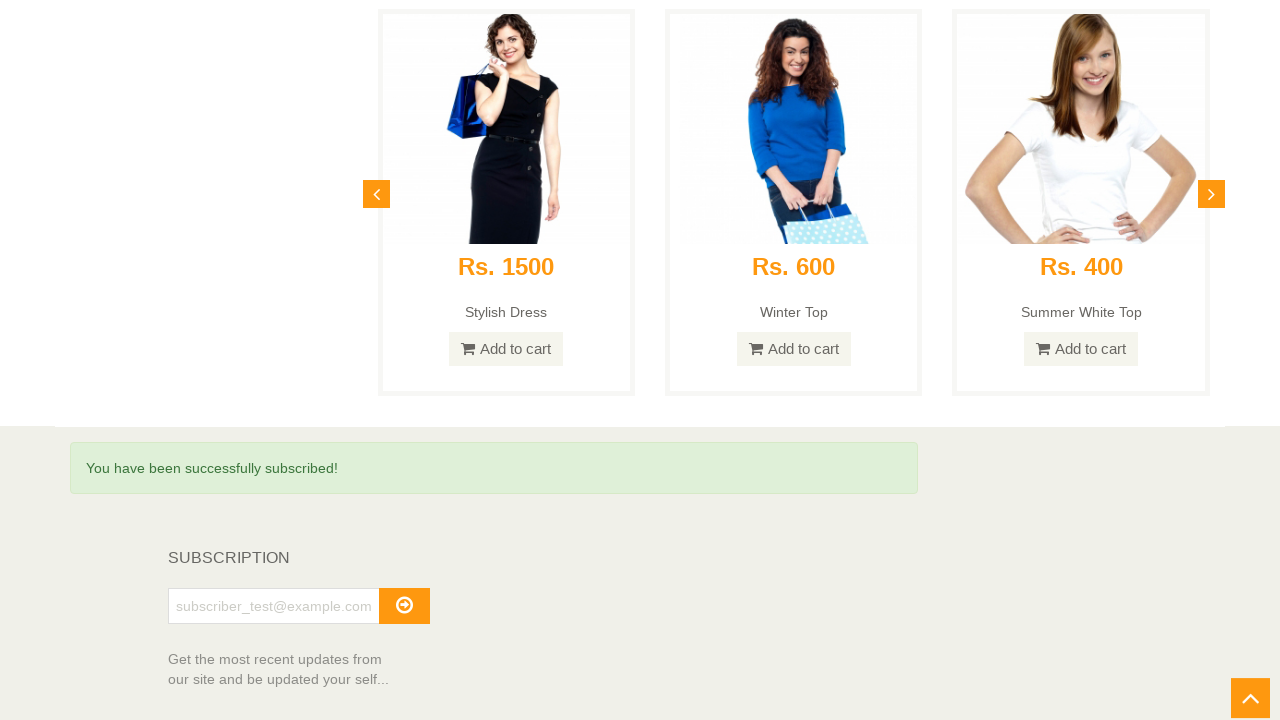

Verified success message 'You have been successfully subscribed!' is visible
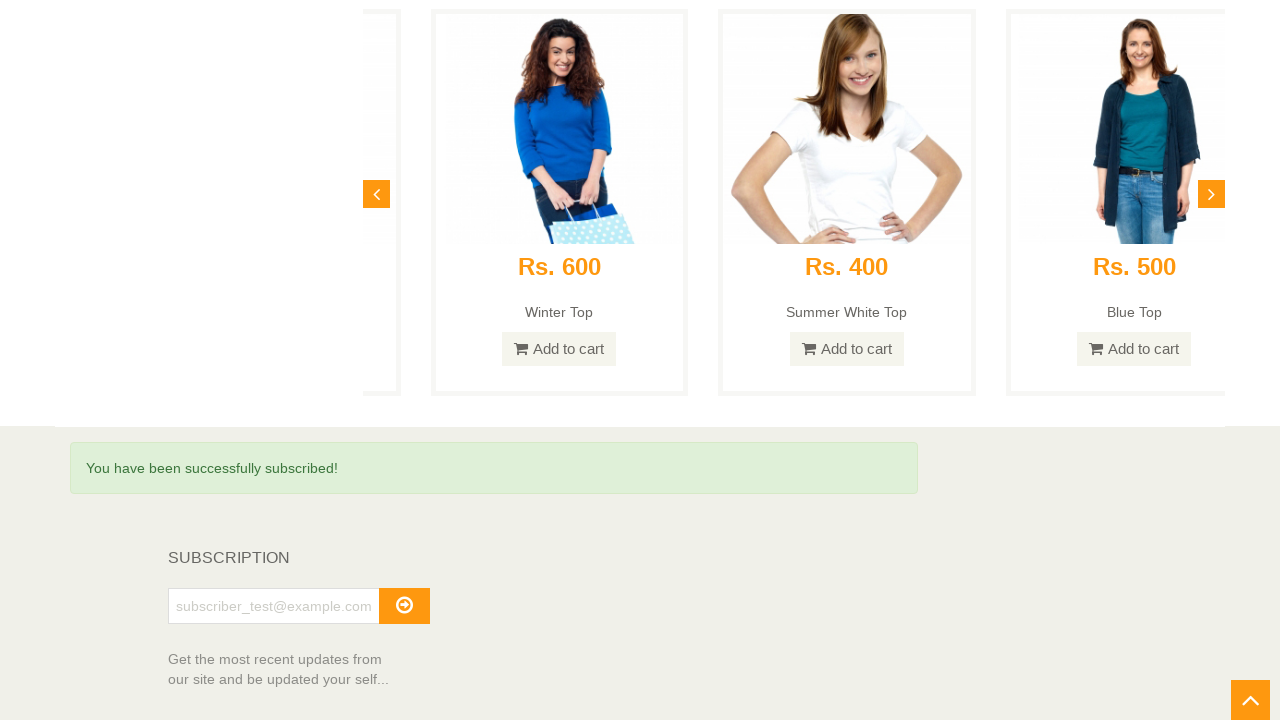

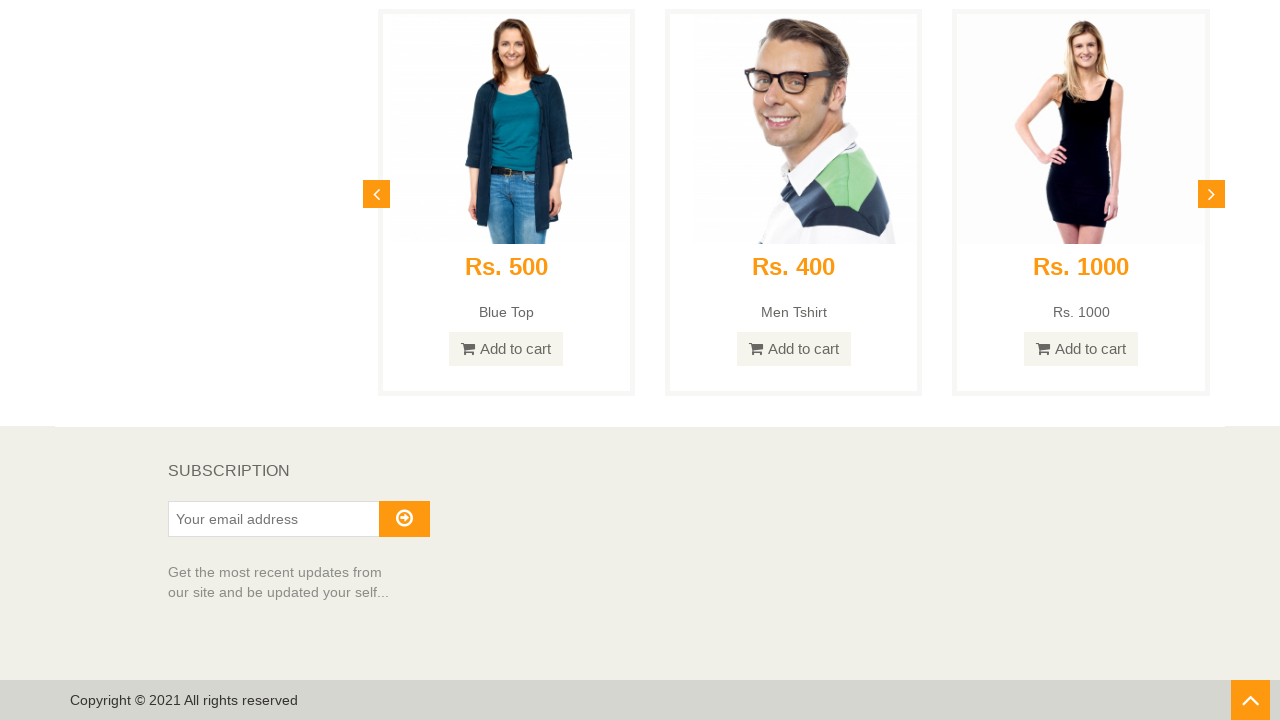